Tests double-click functionality on W3Schools by switching to an iframe, filling a text field, and double-clicking a button to trigger a JavaScript function

Starting URL: https://www.w3schools.com/tags/tryit.asp?filename=tryhtml5_ev_ondblclick3

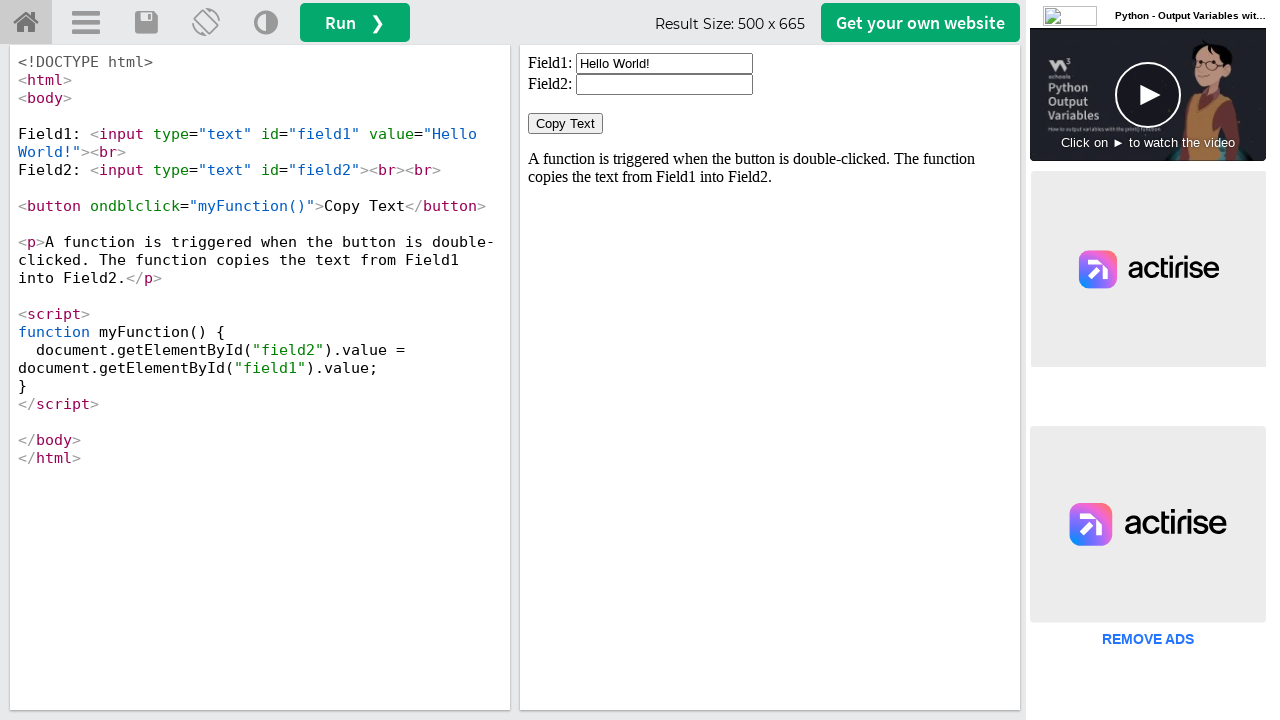

Set viewport size to 1920x1080
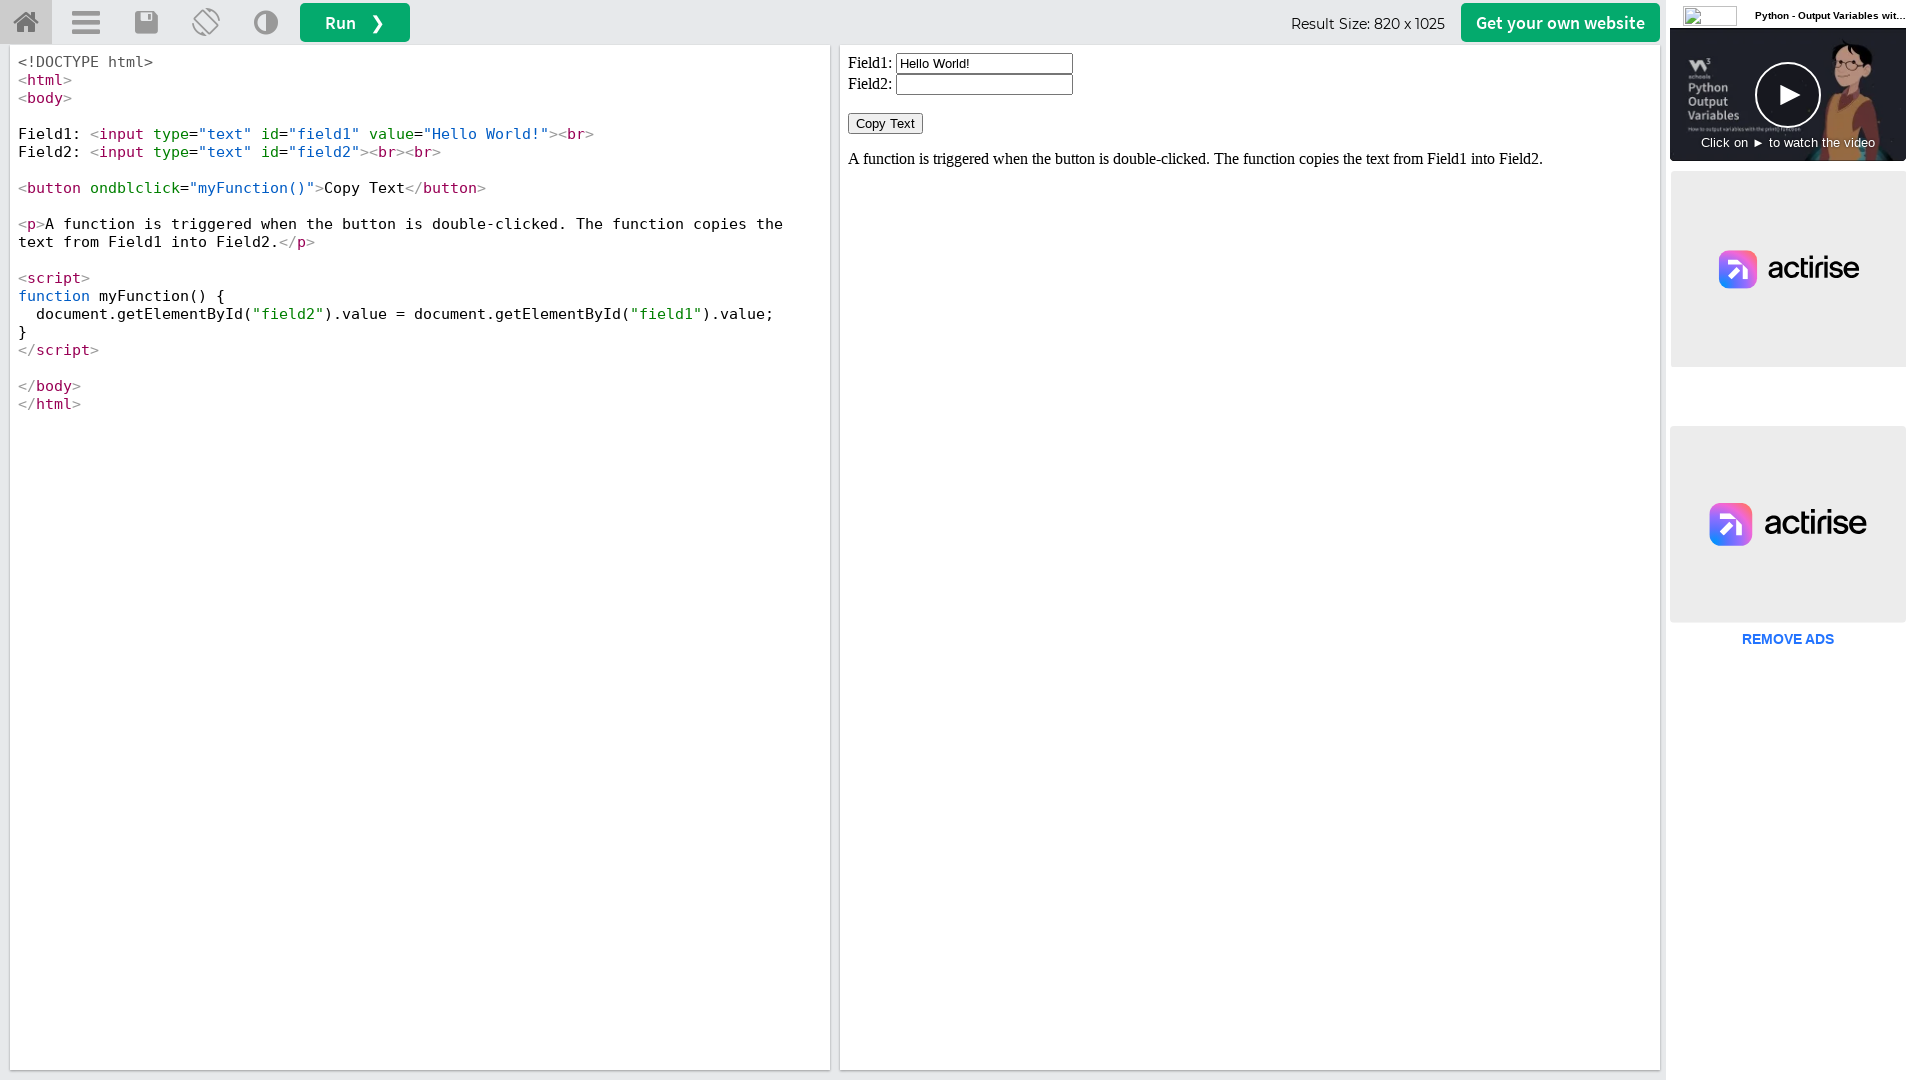

Located iframe with id 'iframeResult'
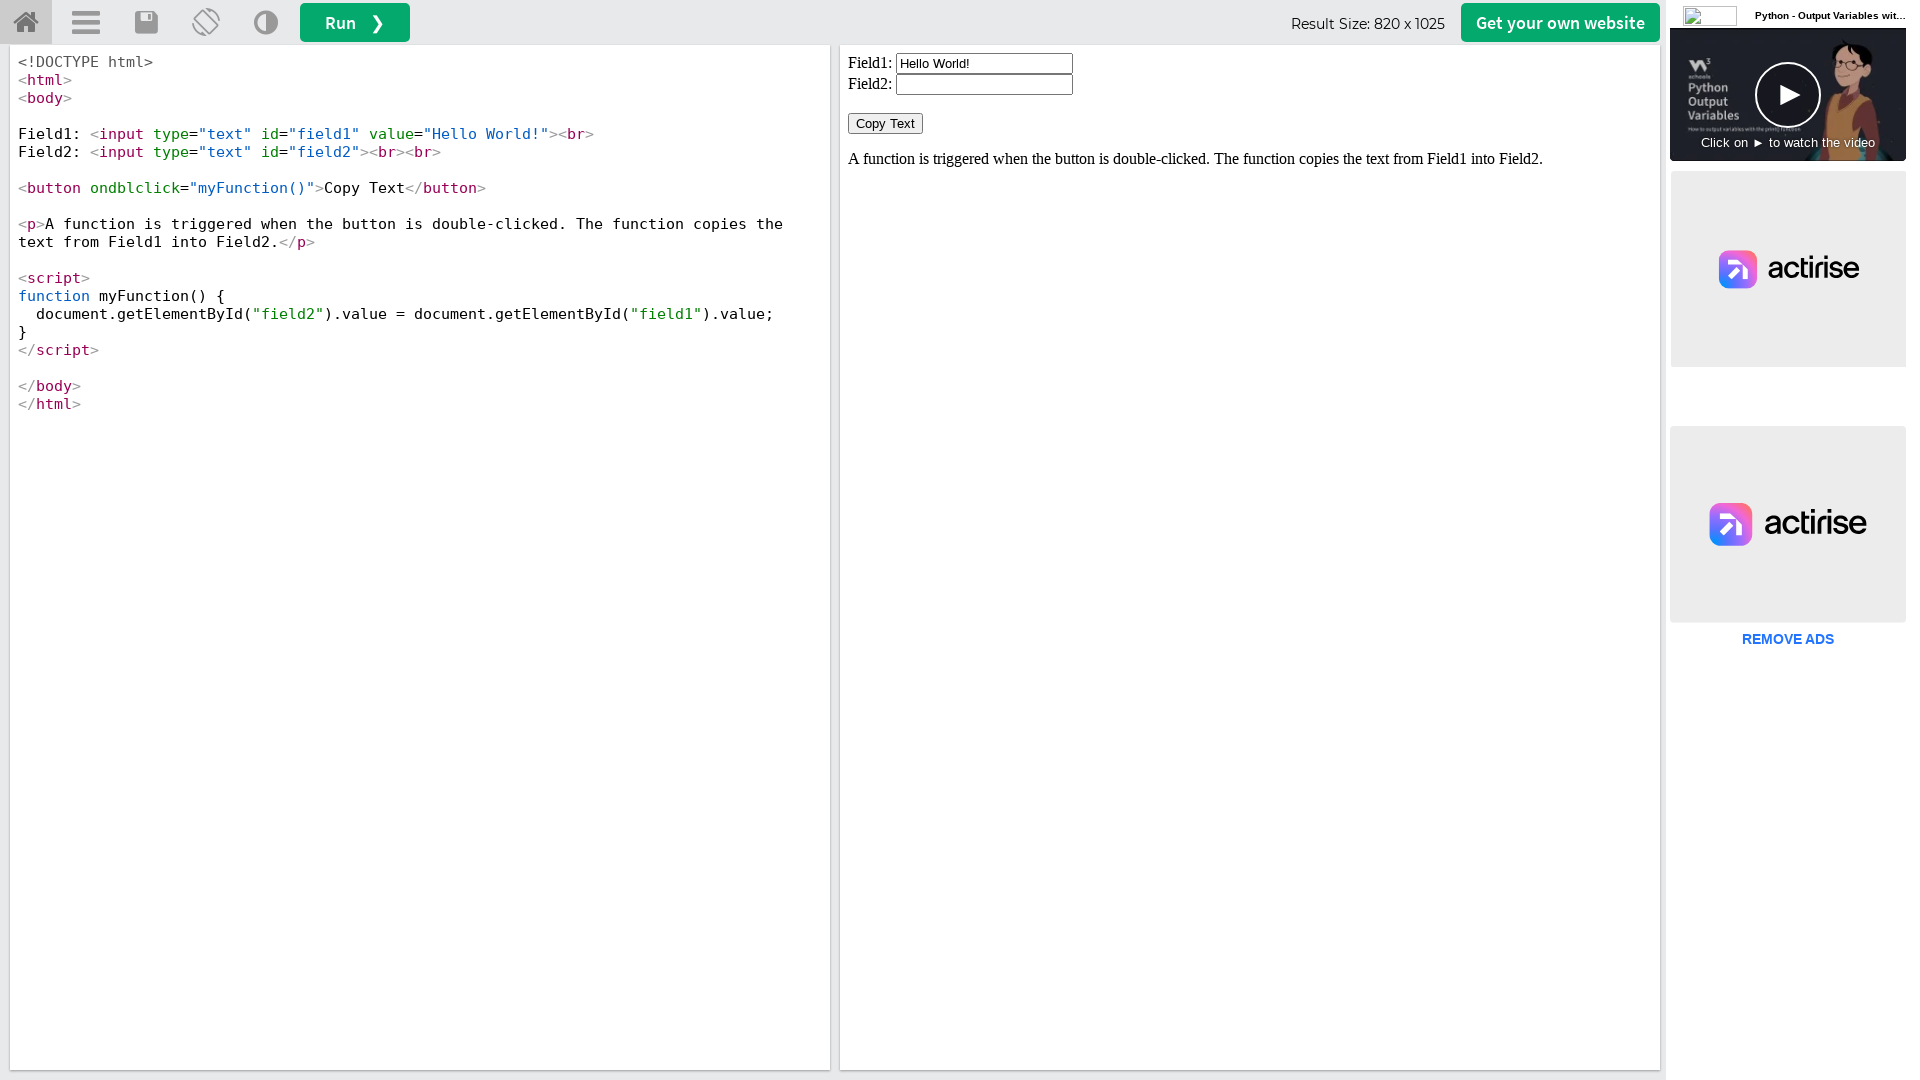

Cleared text field with id 'field1' on #iframeResult >> internal:control=enter-frame >> #field1
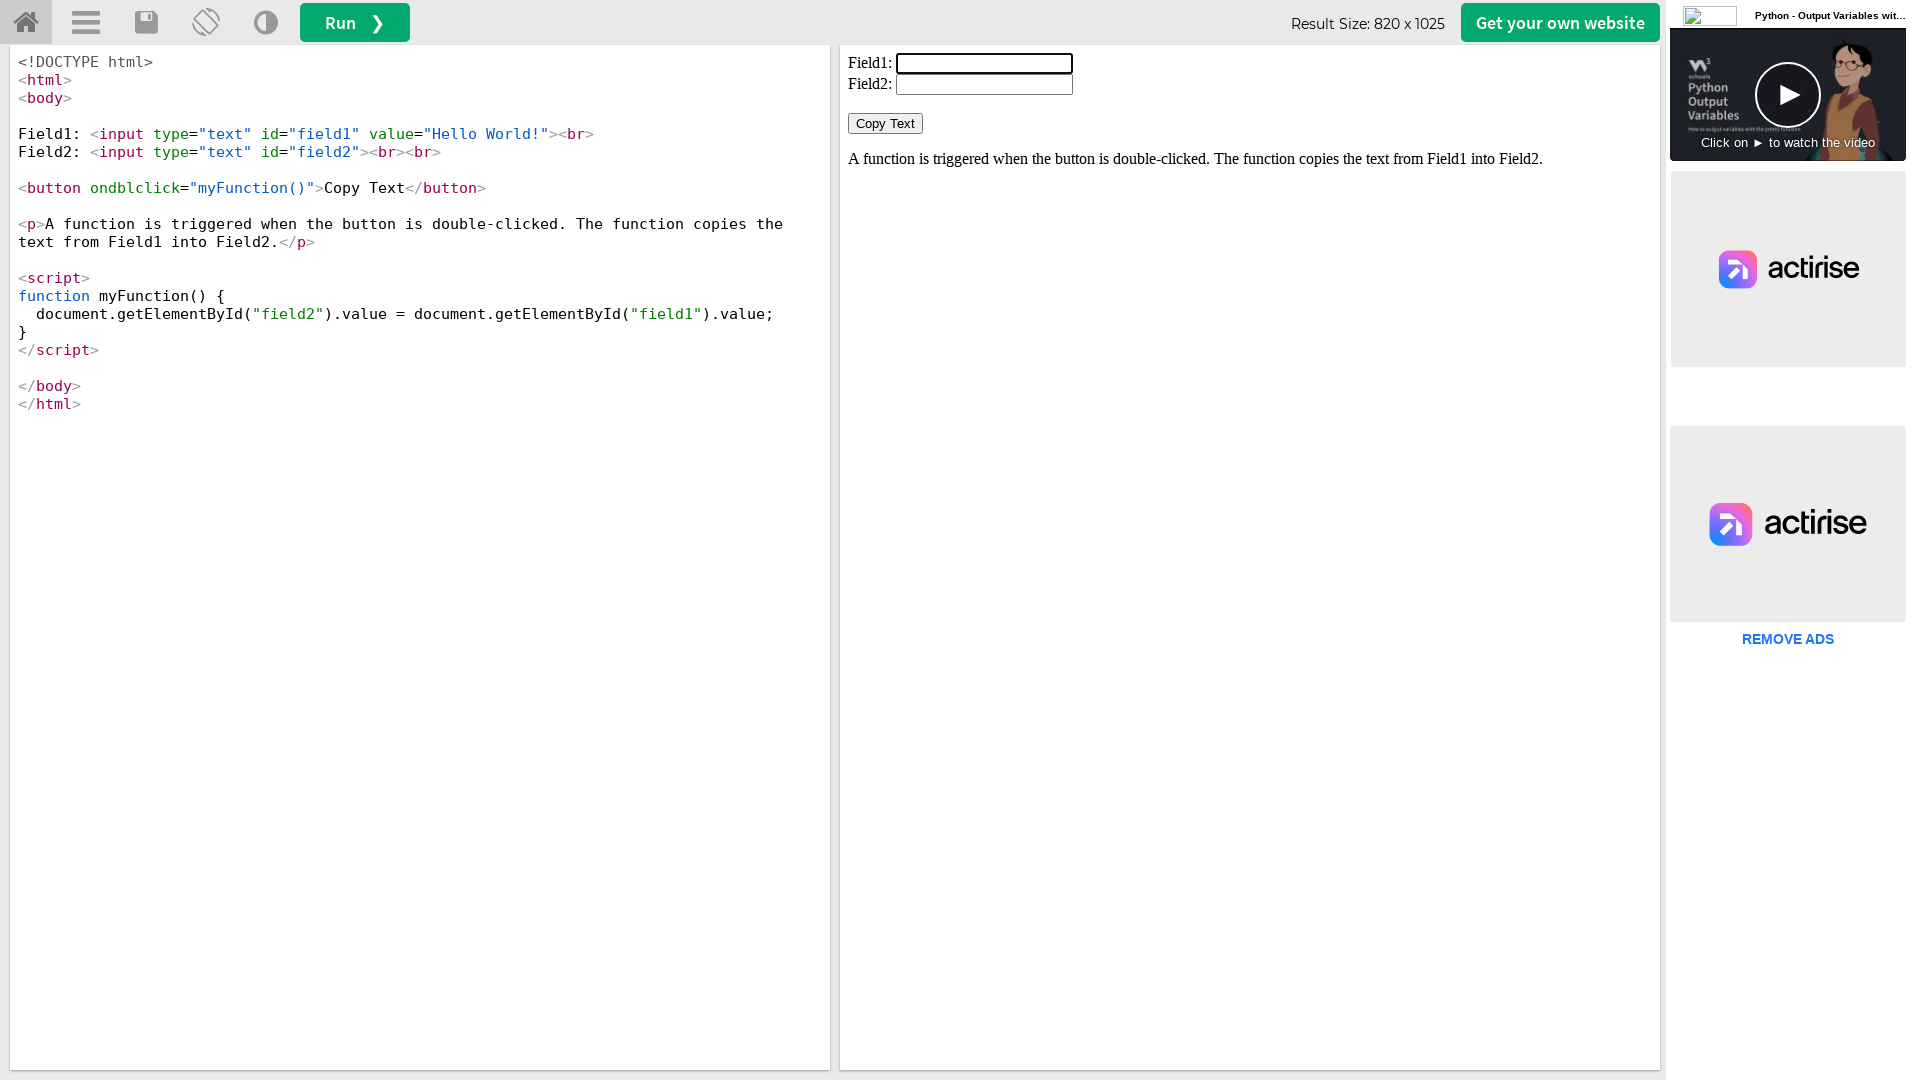

Filled text field with 'welcome to selenium' on #iframeResult >> internal:control=enter-frame >> #field1
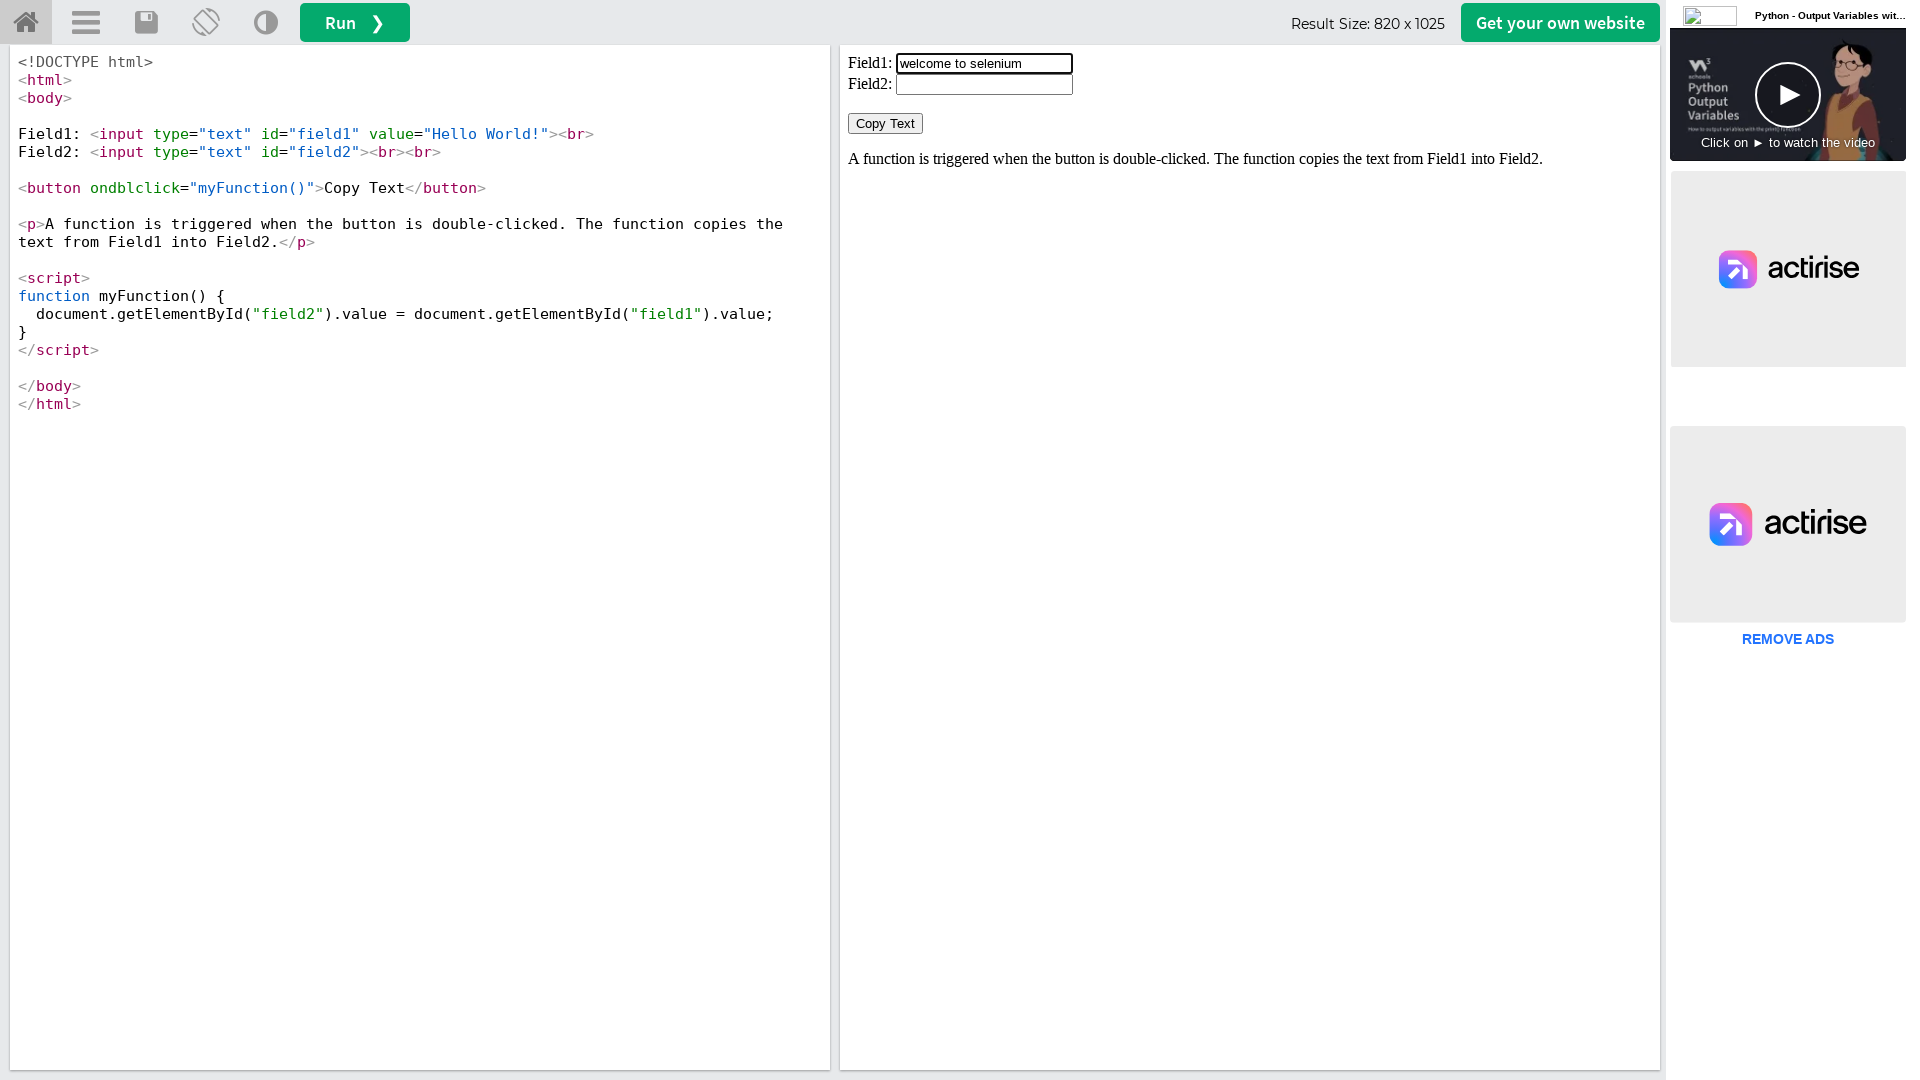

Double-clicked button with ondblclick='myFunction()' to trigger JavaScript function at (886, 124) on #iframeResult >> internal:control=enter-frame >> button[ondblclick='myFunction()
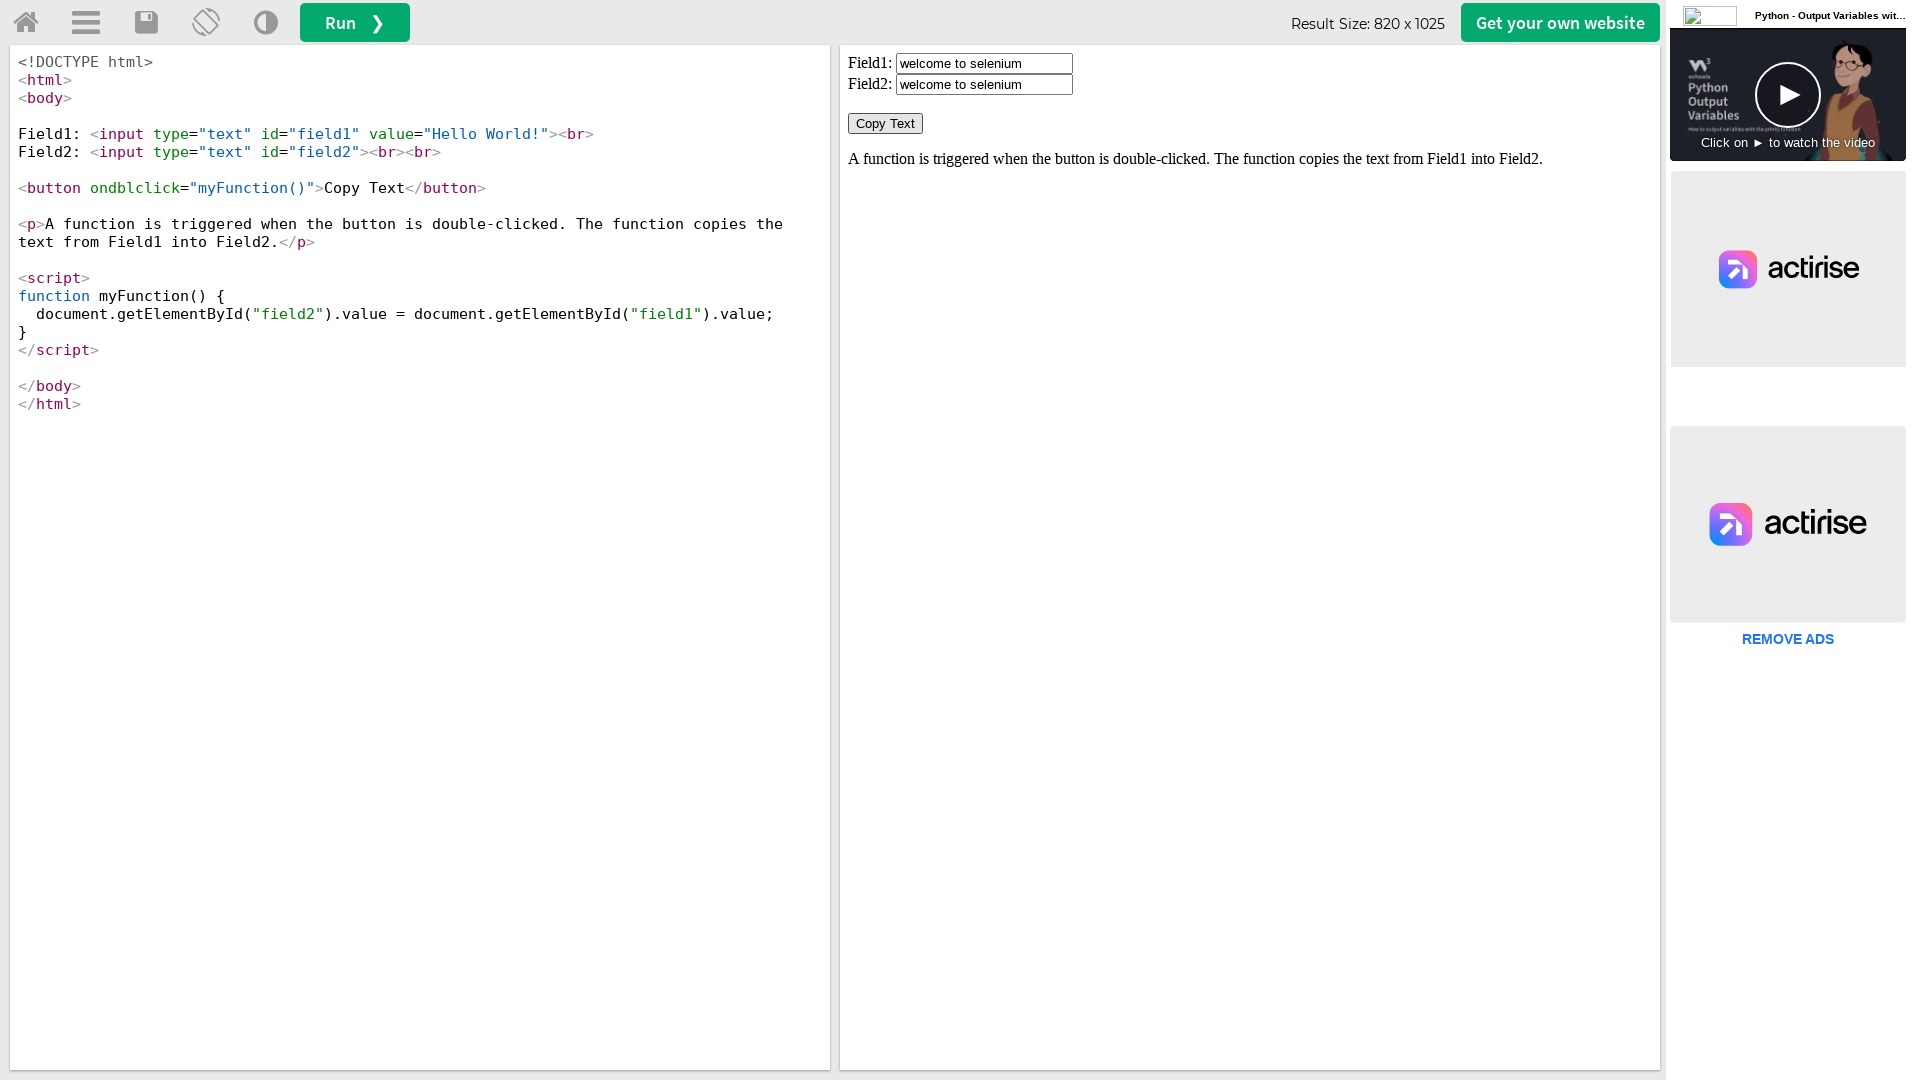

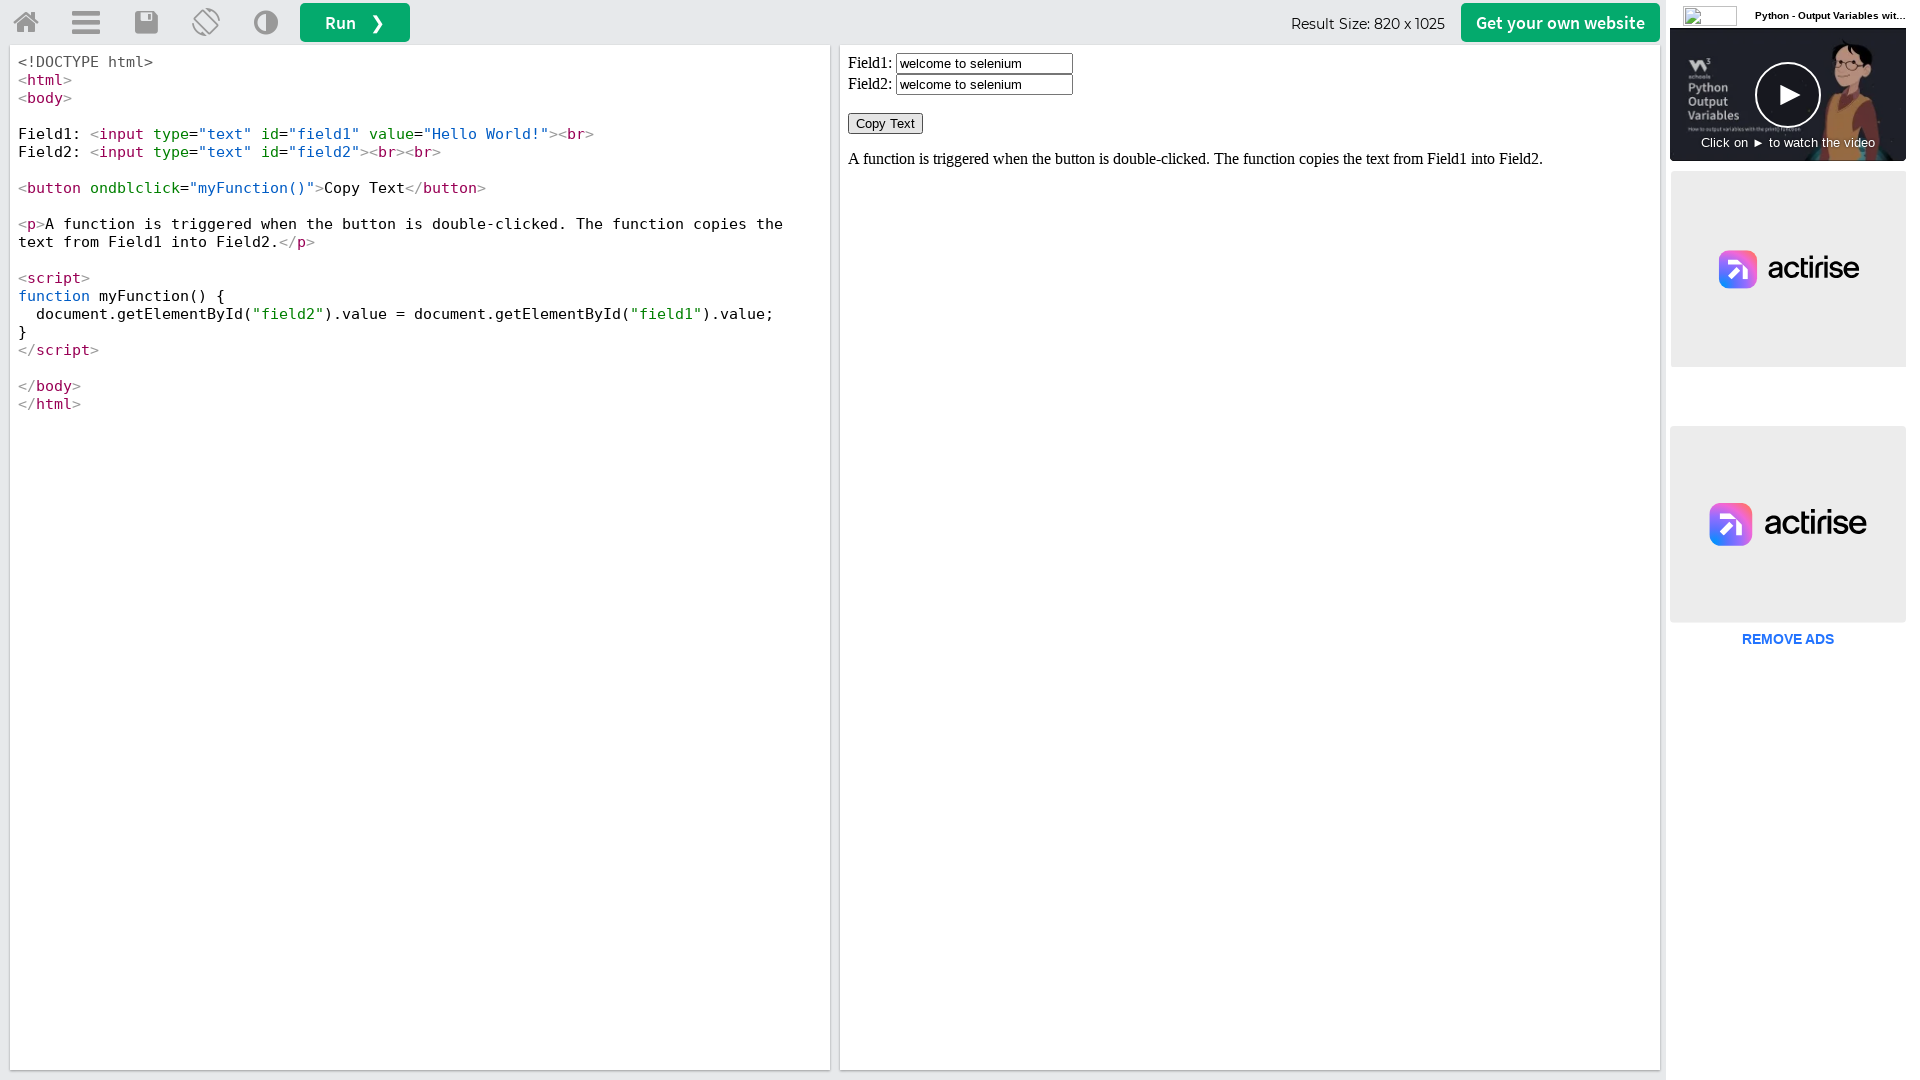